Tests a web form by entering text into a text box, clicking the submit button, and verifying that a success message is displayed.

Starting URL: https://www.selenium.dev/selenium/web/web-form.html

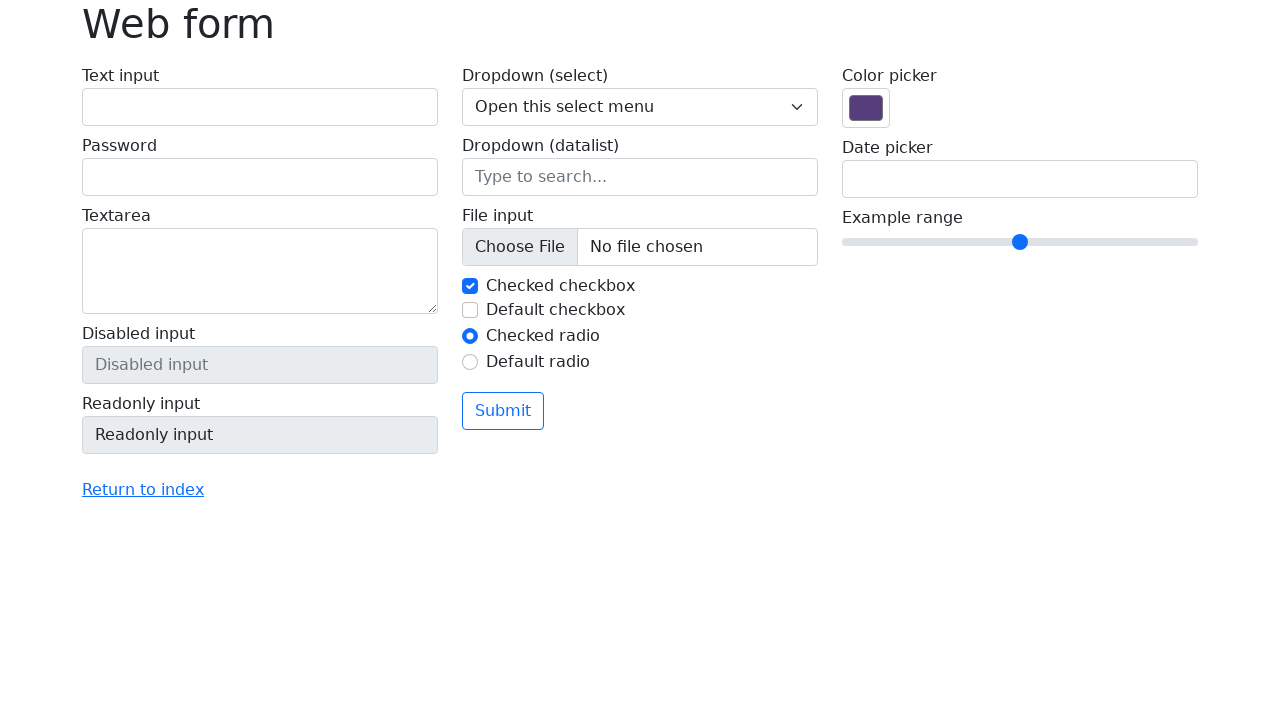

Verified page title is 'Web form'
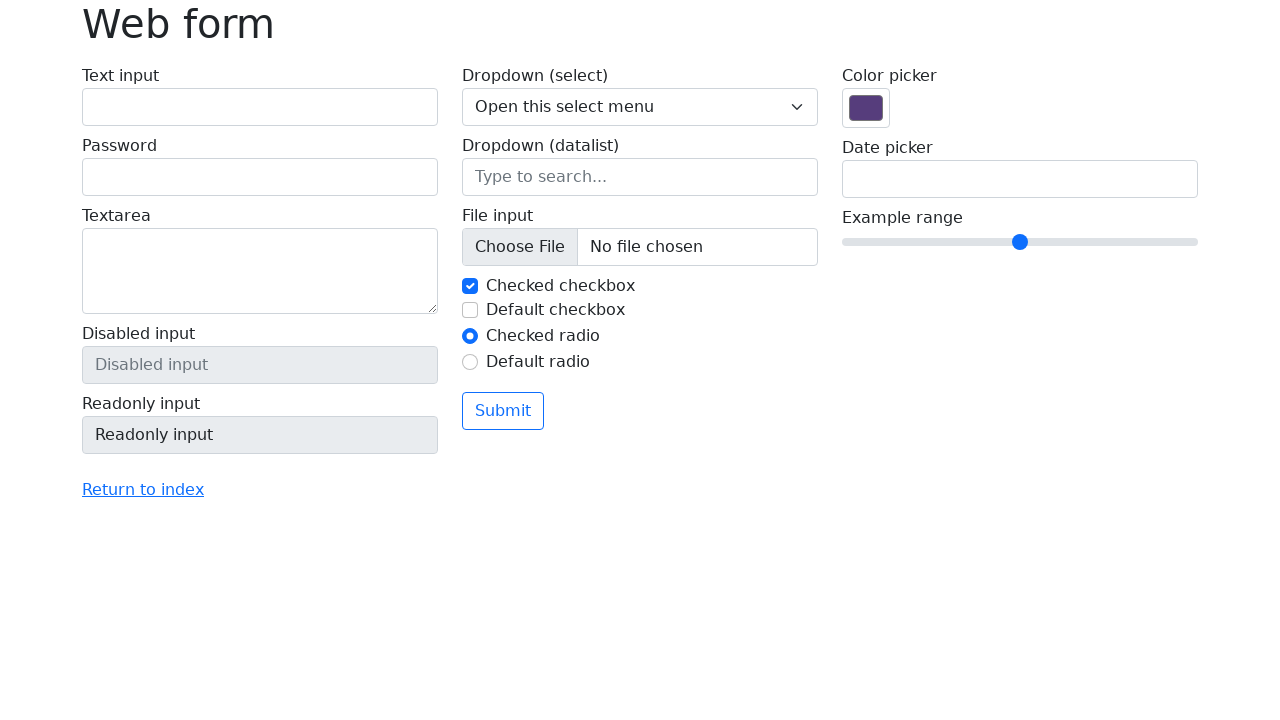

Filled text box with 'Selenium' on input[name='my-text']
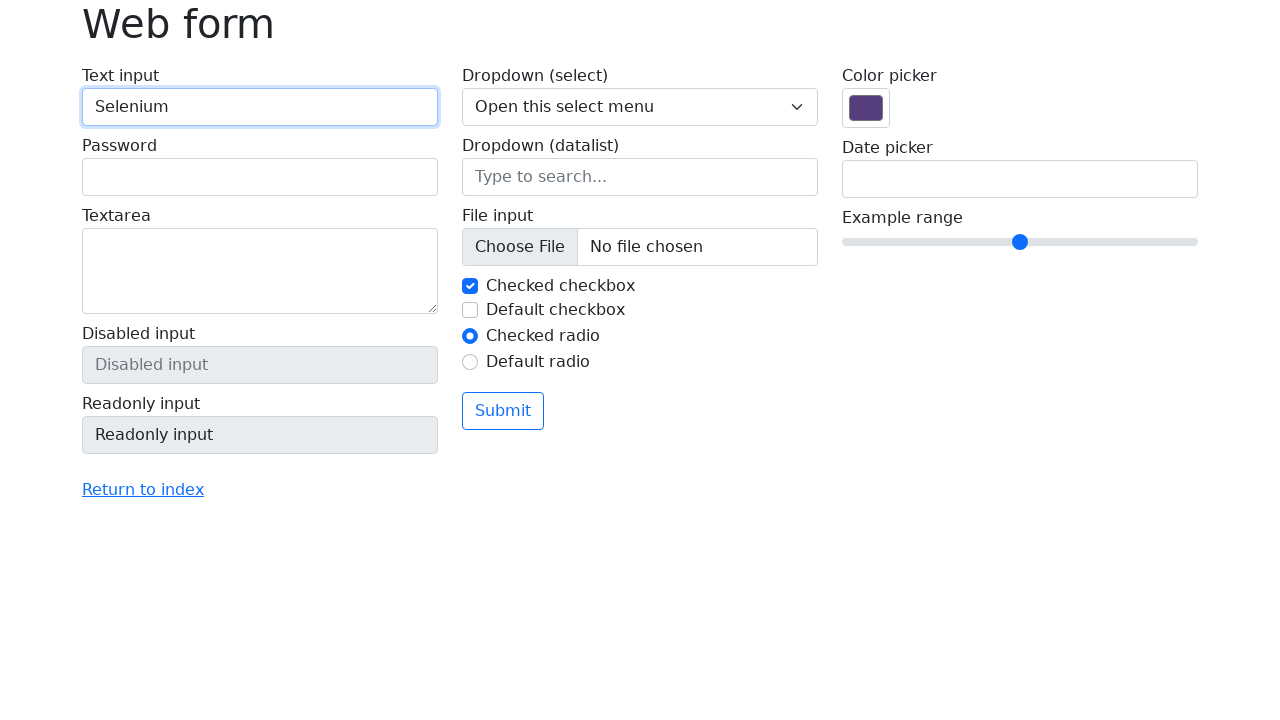

Clicked submit button at (503, 411) on button
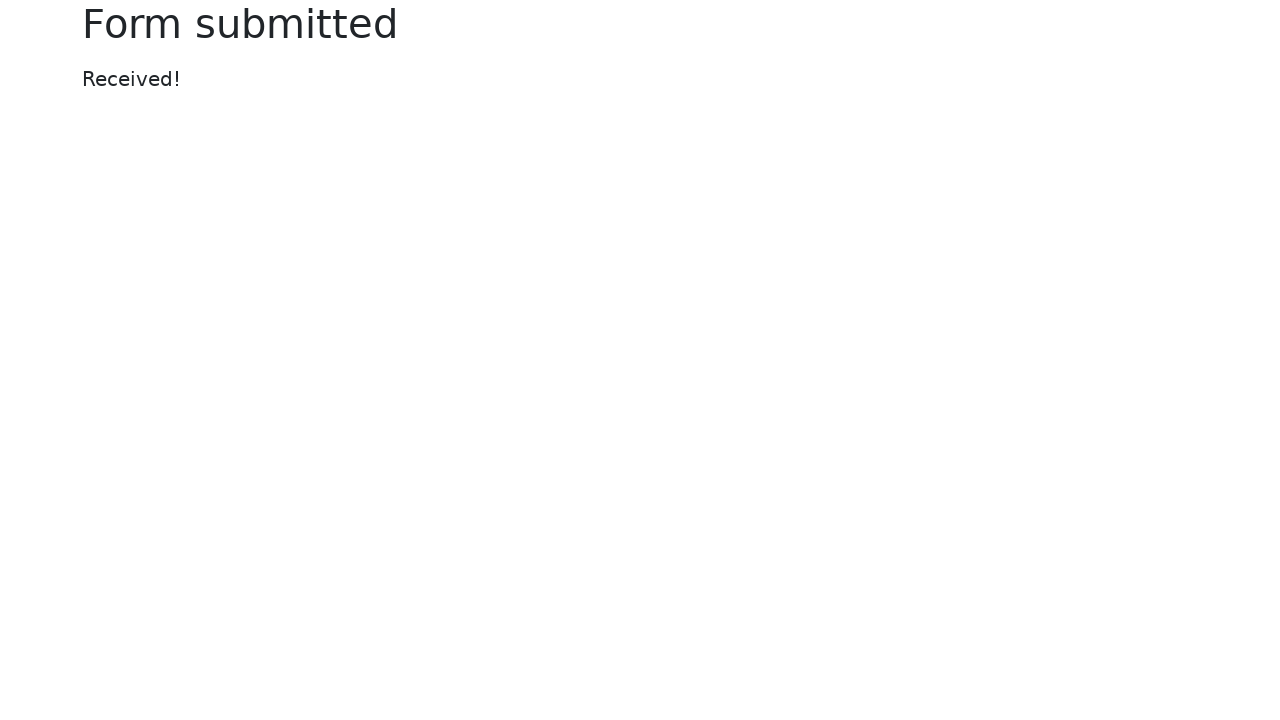

Success message element appeared
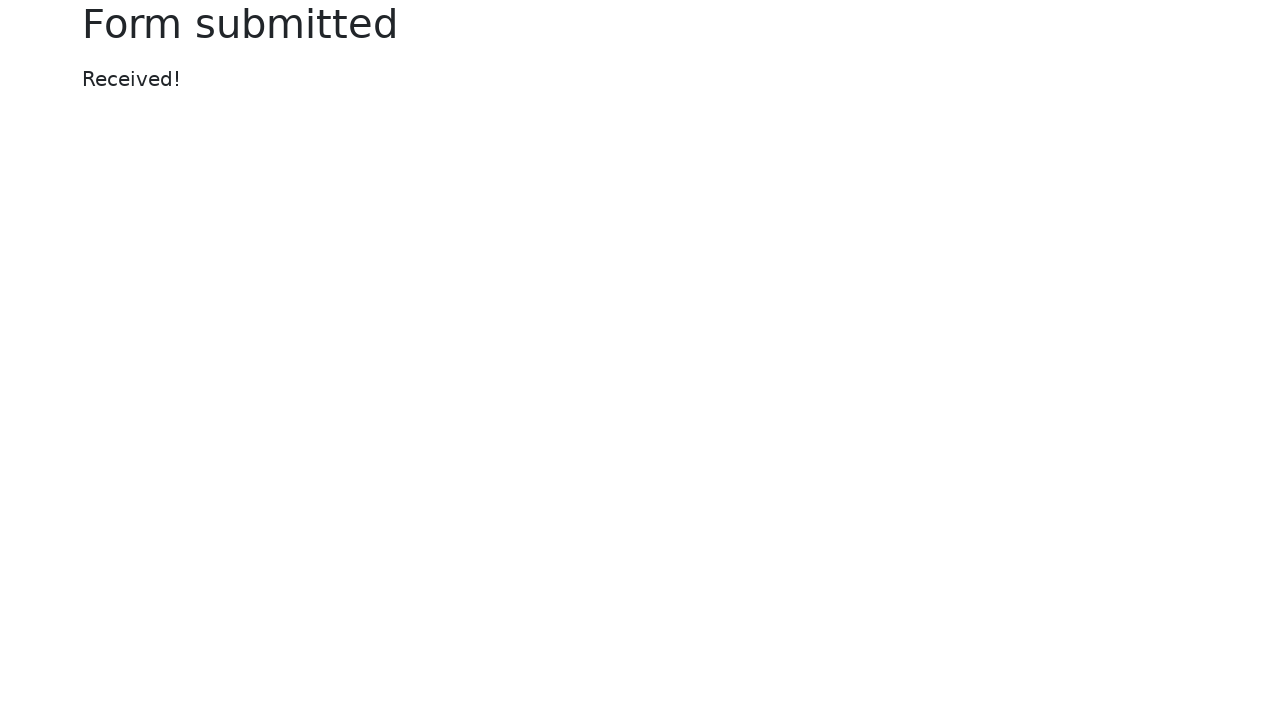

Verified success message displays 'Received!'
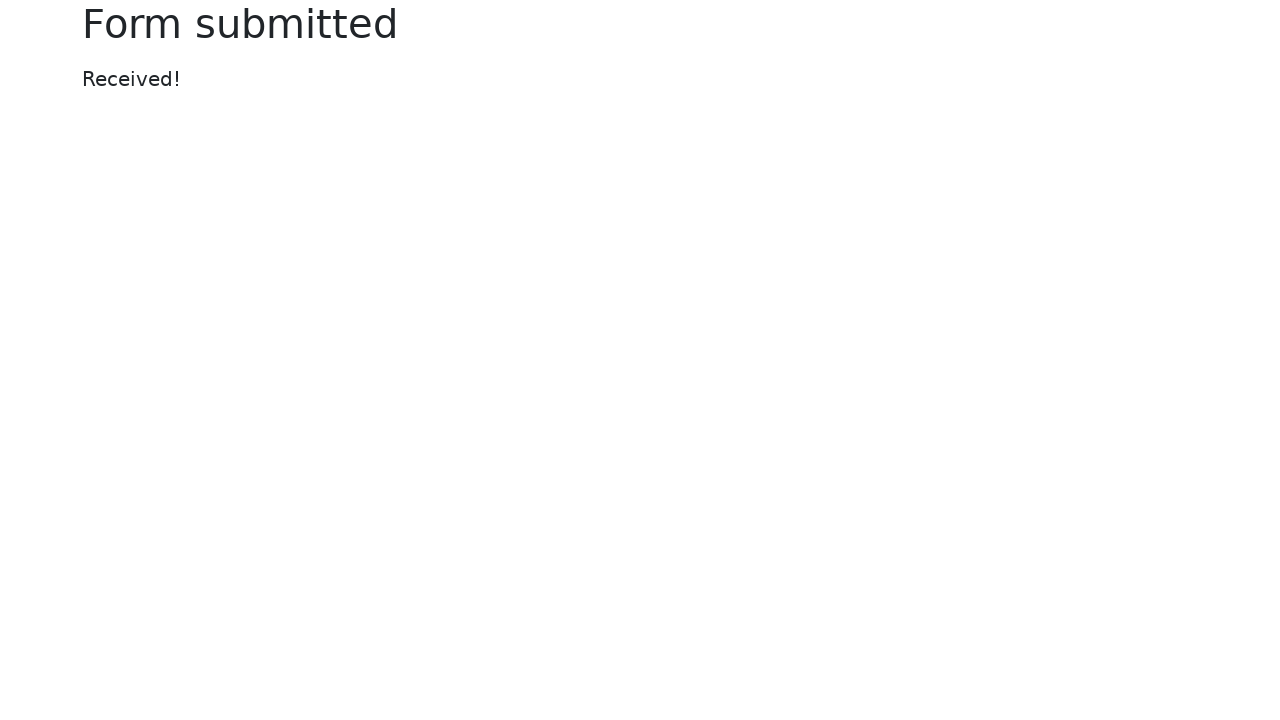

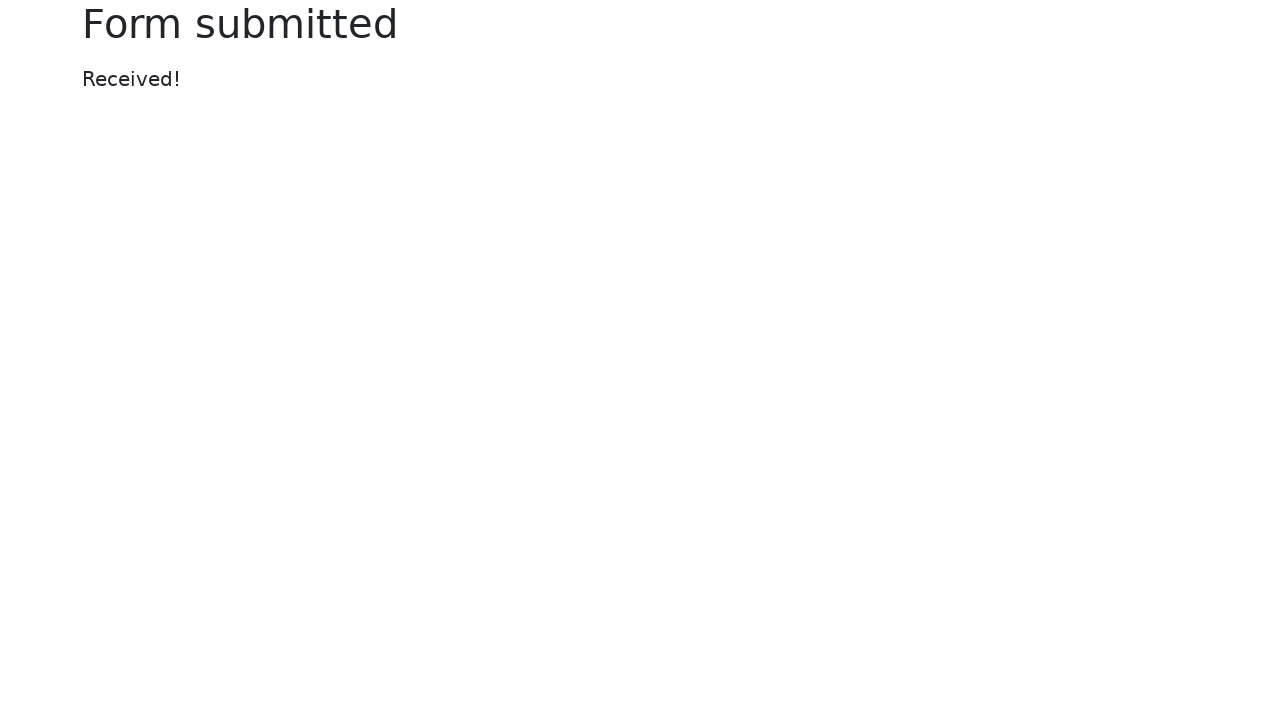